Tests right-click context menu functionality, clicks quit option and handles alert dialog

Starting URL: http://swisnl.github.io/jQuery-contextMenu/demo.html

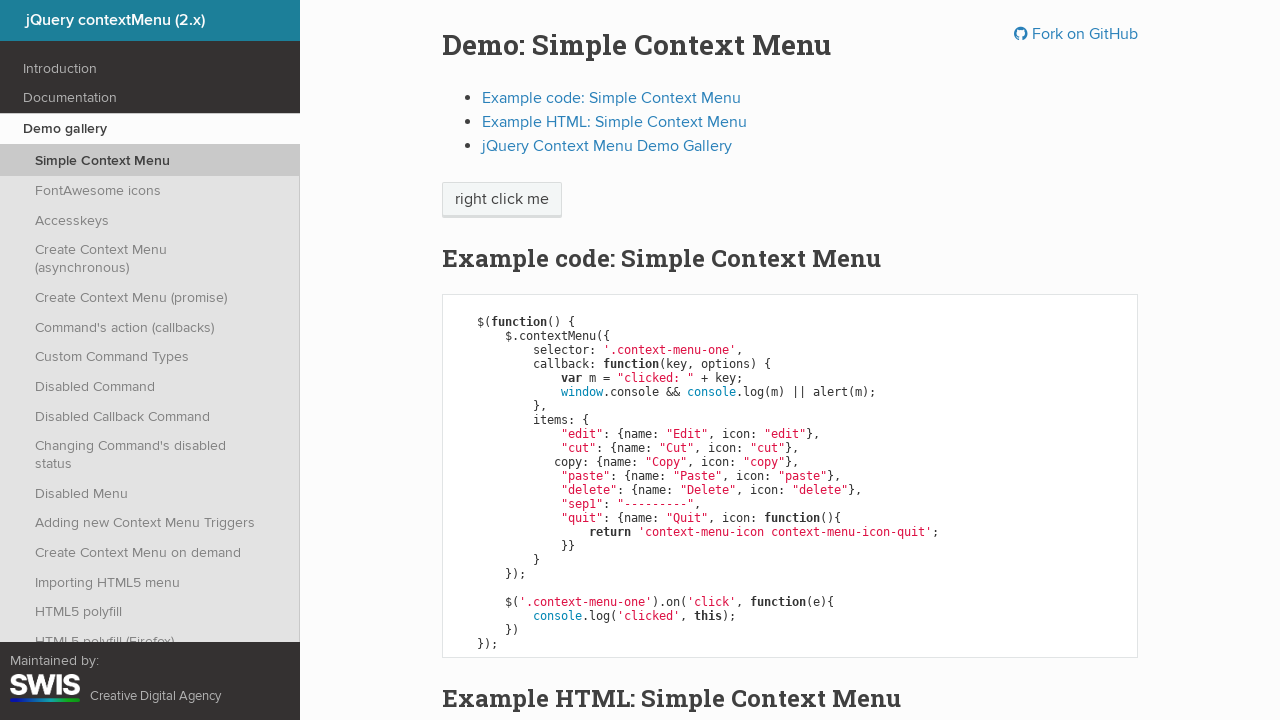

Context menu button became visible
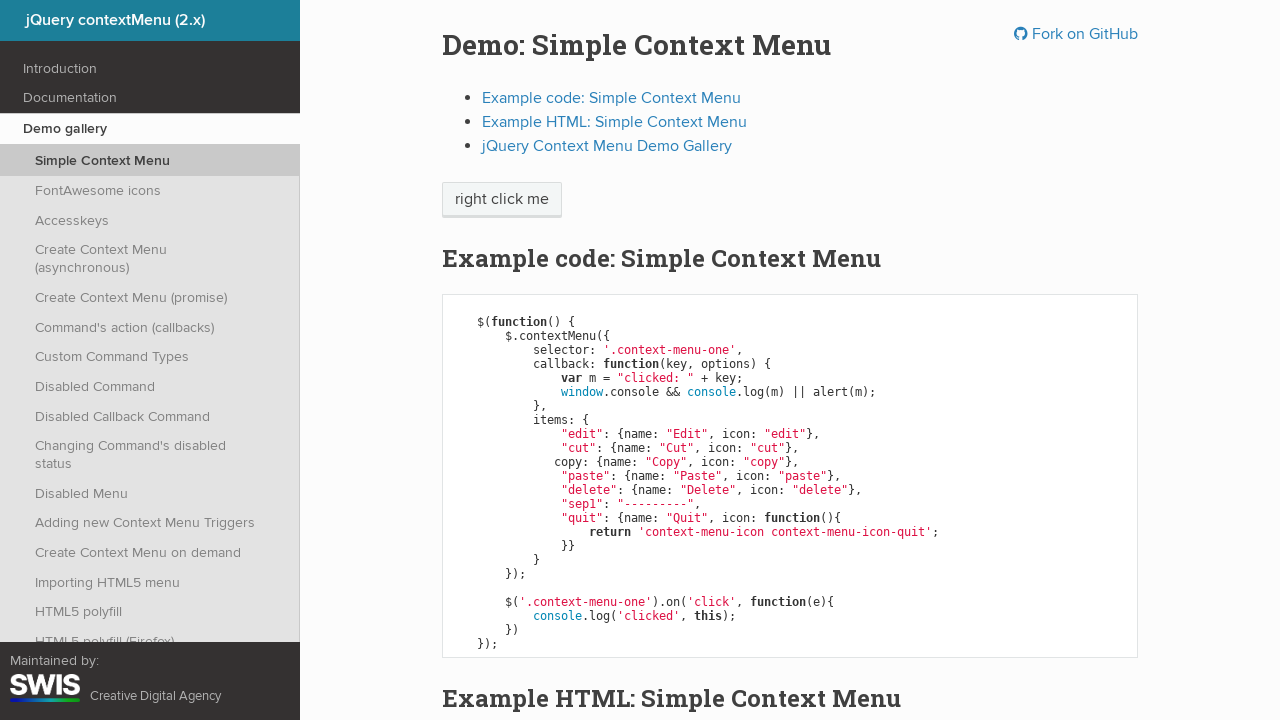

Right-clicked on context menu button to open menu at (502, 200) on span.context-menu-one.btn.btn-neutral
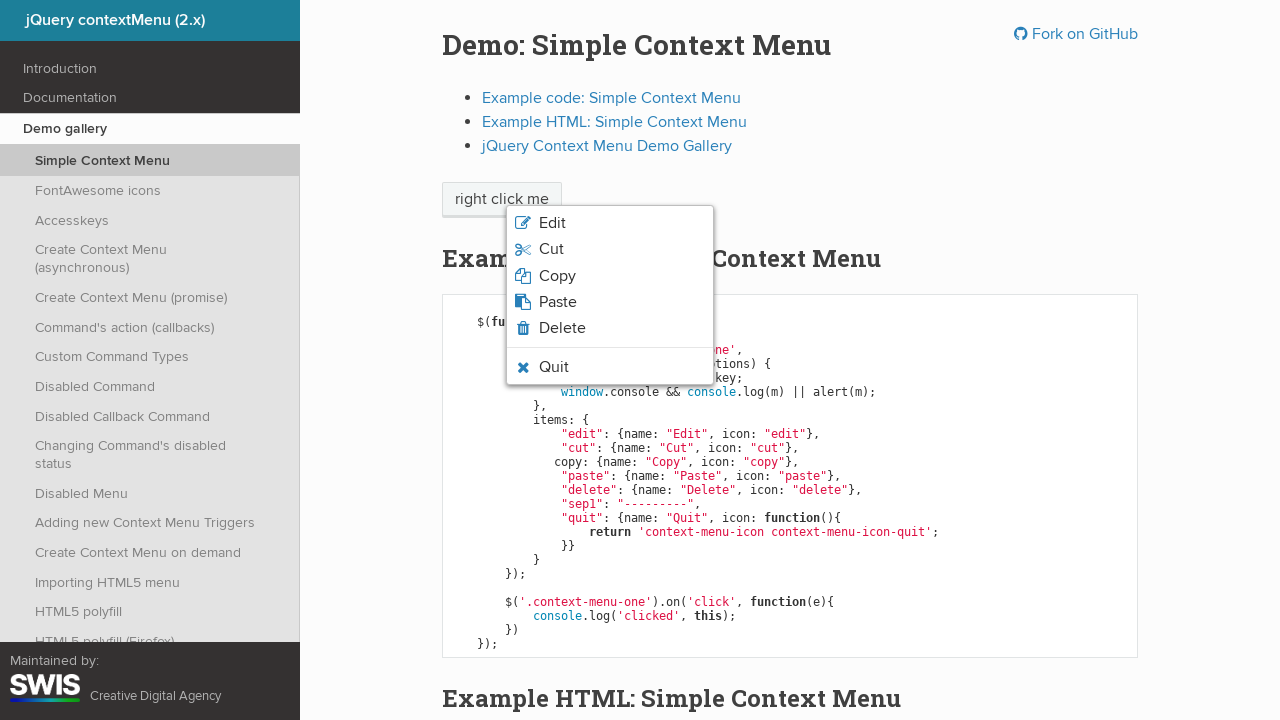

Verified quit menu item is visible in context menu
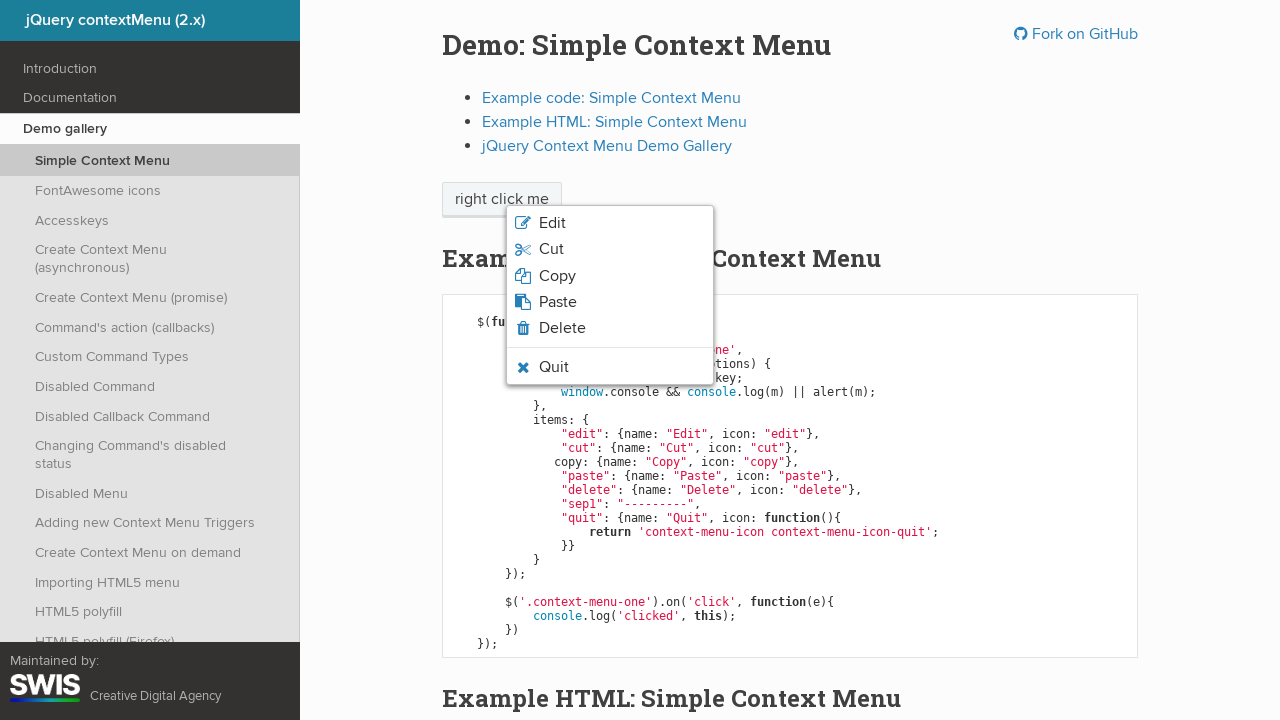

Clicked on quit menu item at (610, 367) on li.context-menu-icon-quit
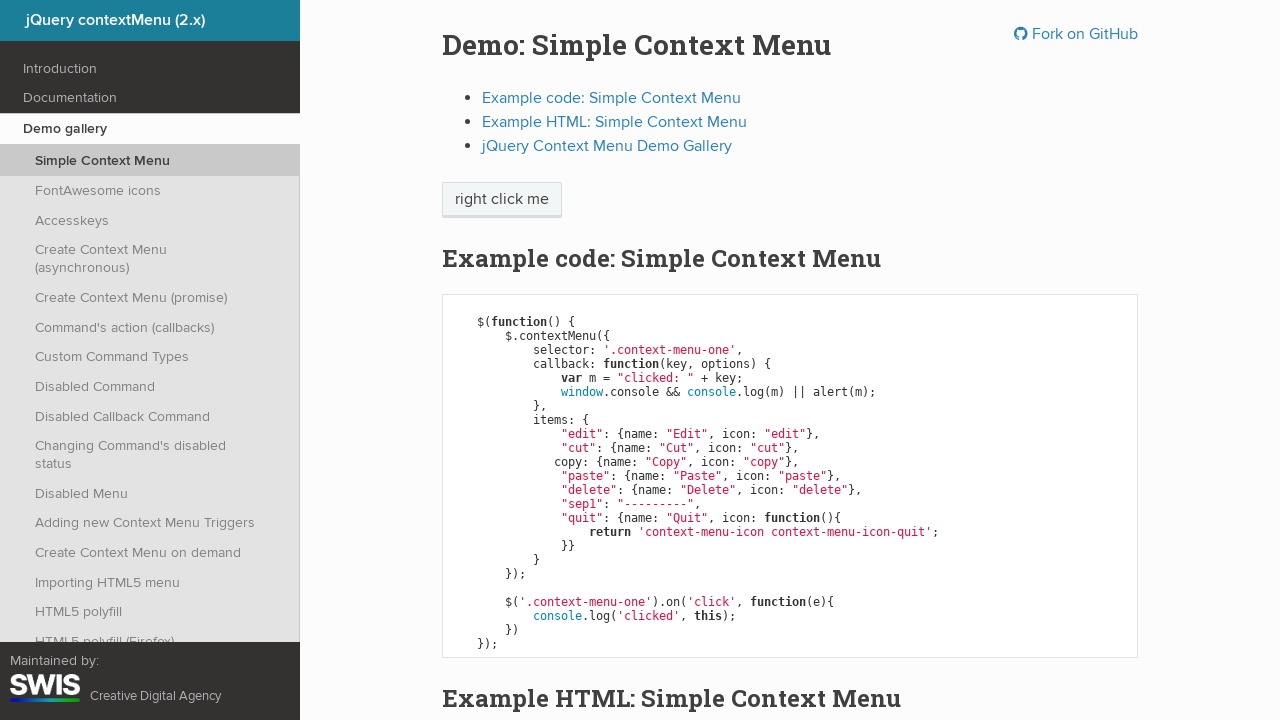

Set up dialog handler to accept alert
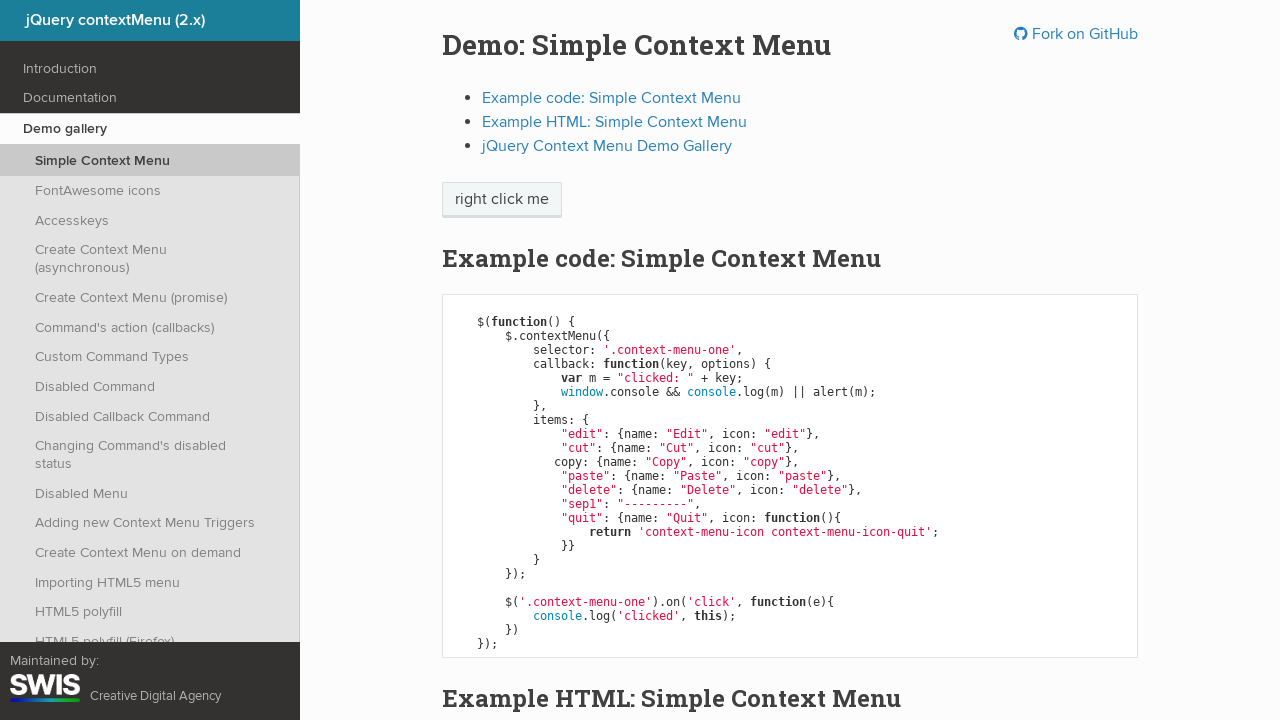

Verified quit menu item is no longer visible after accepting alert
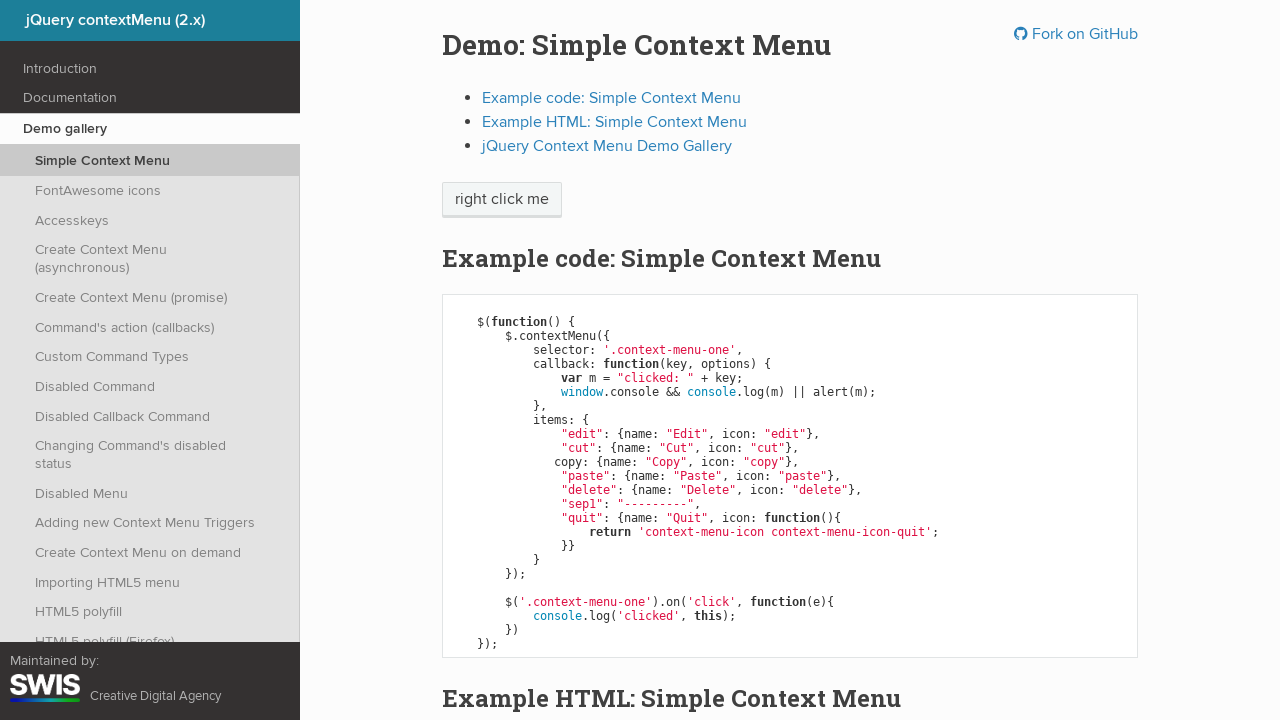

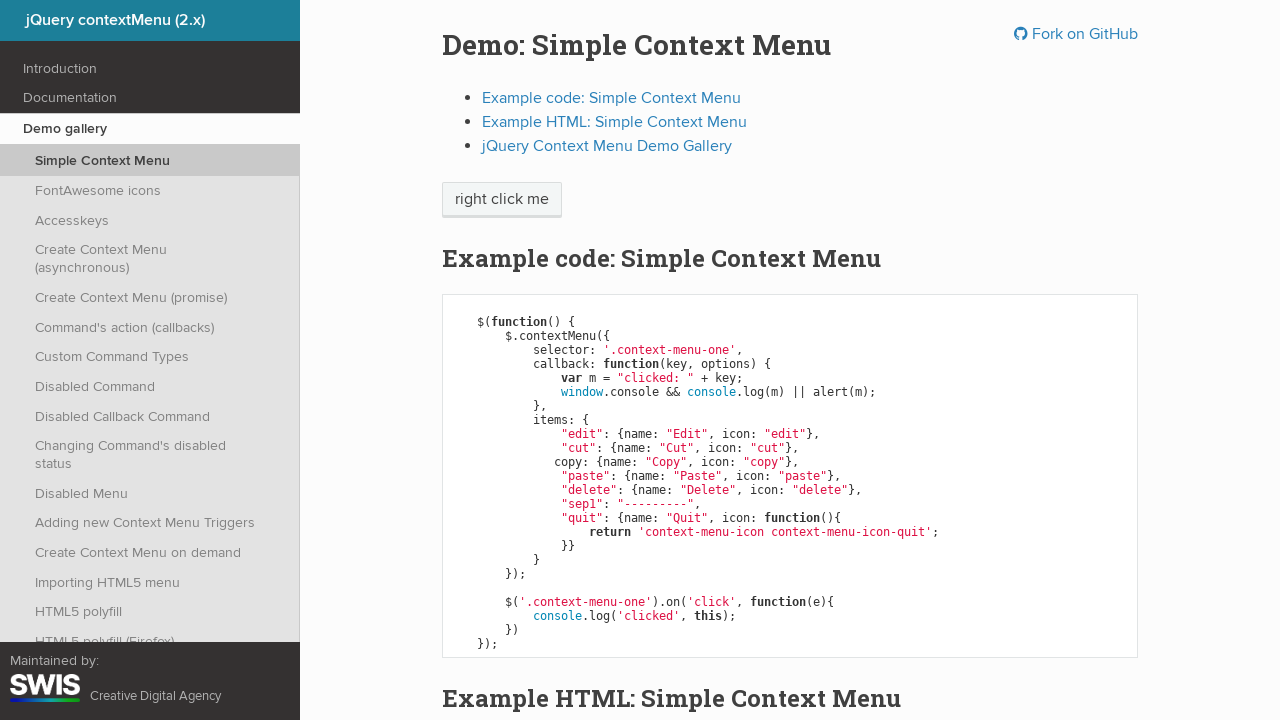